Navigates to GlobalSQA website and waits for the page to load completely

Starting URL: https://www.globalsqa.com/

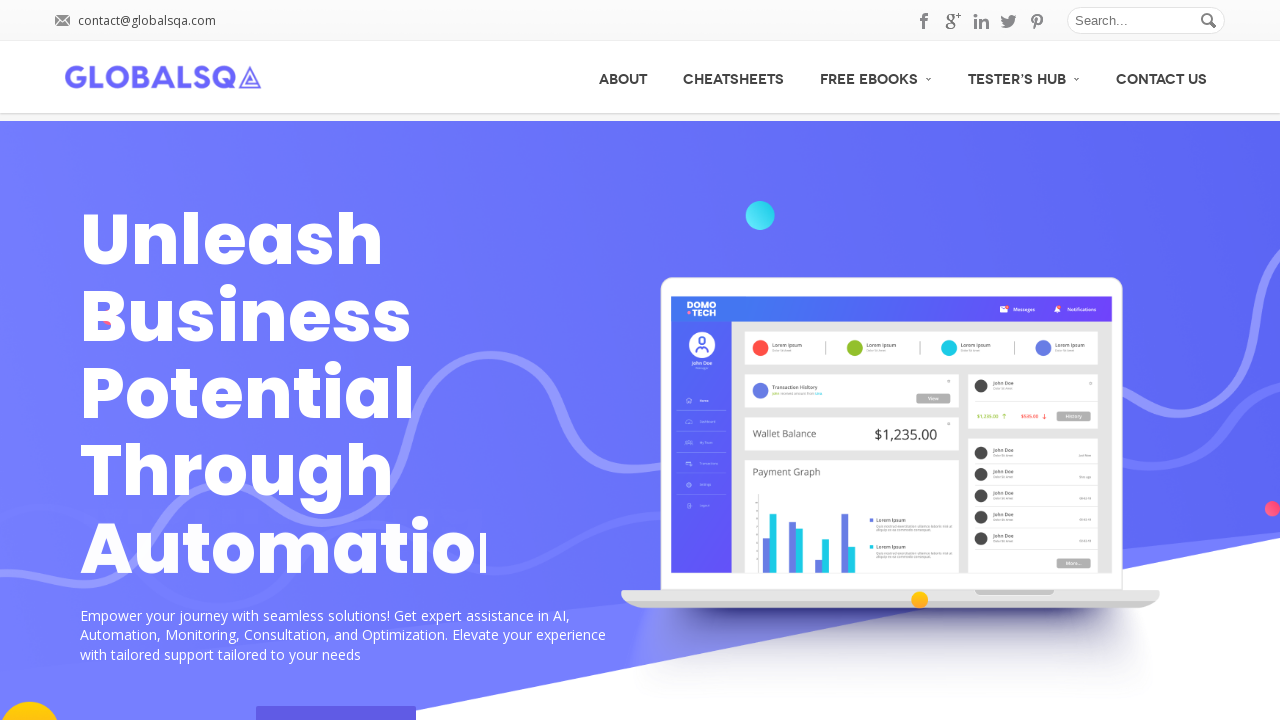

Navigated to GlobalSQA website and waited for page to load completely (networkidle state)
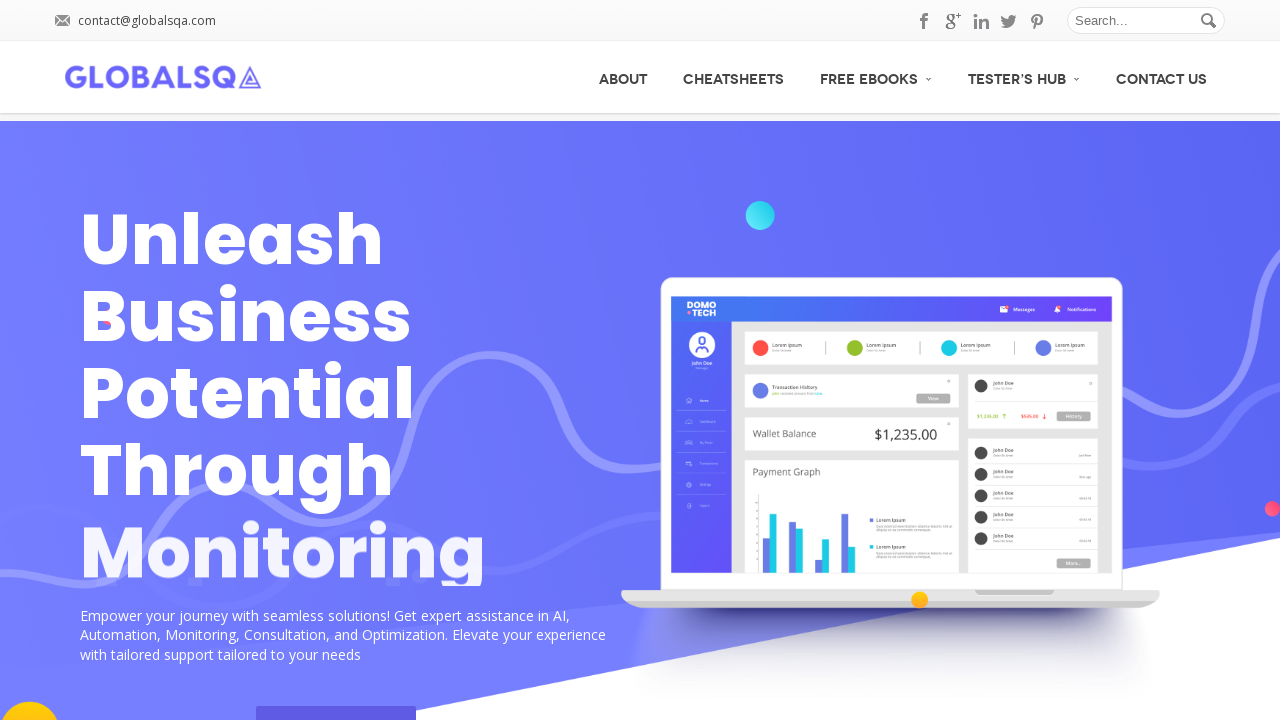

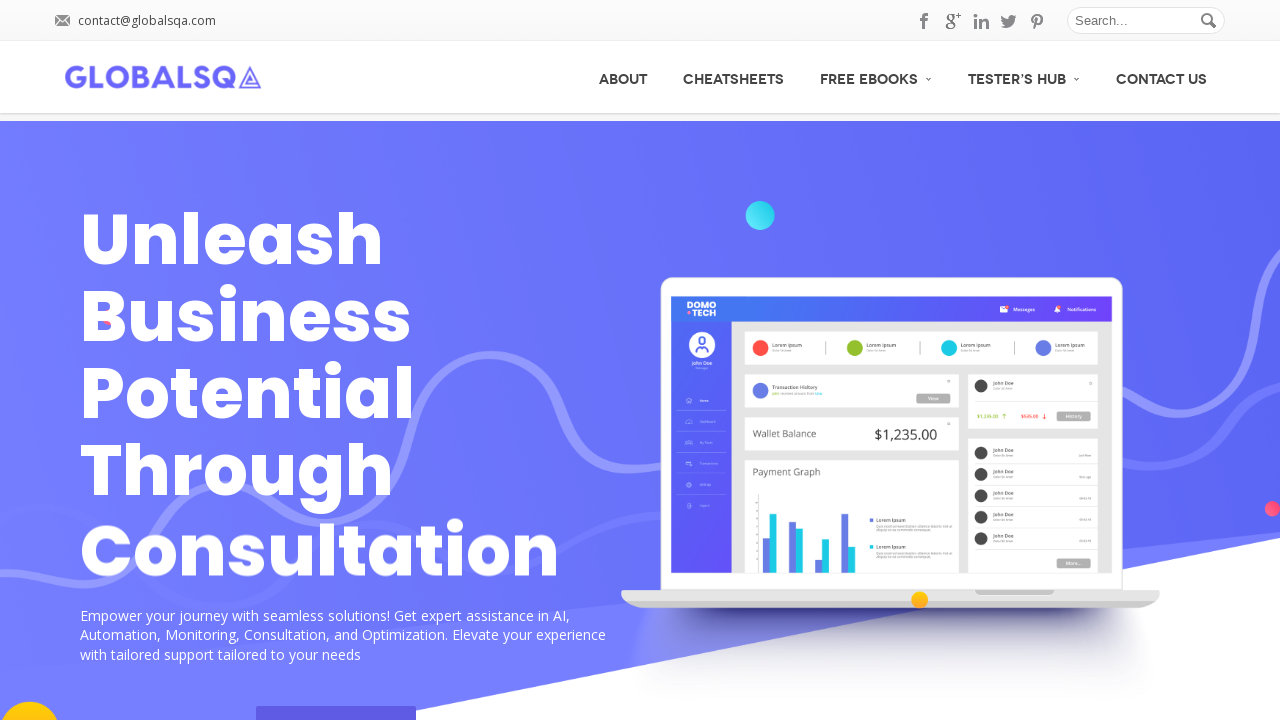